Tests dynamic loading functionality by clicking a start button and verifying that dynamically loaded content displays "Hello World!" text

Starting URL: https://the-internet.herokuapp.com/dynamic_loading/1

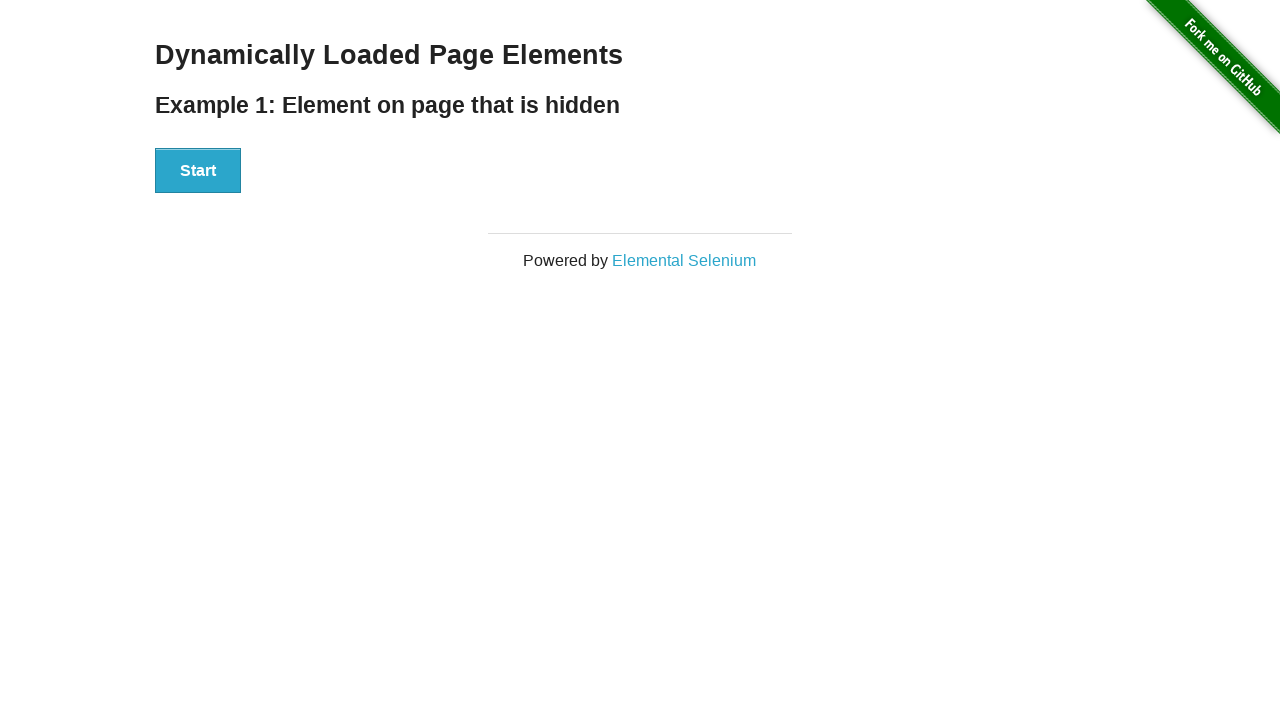

Clicked start button to trigger dynamic loading at (198, 171) on div#start > button
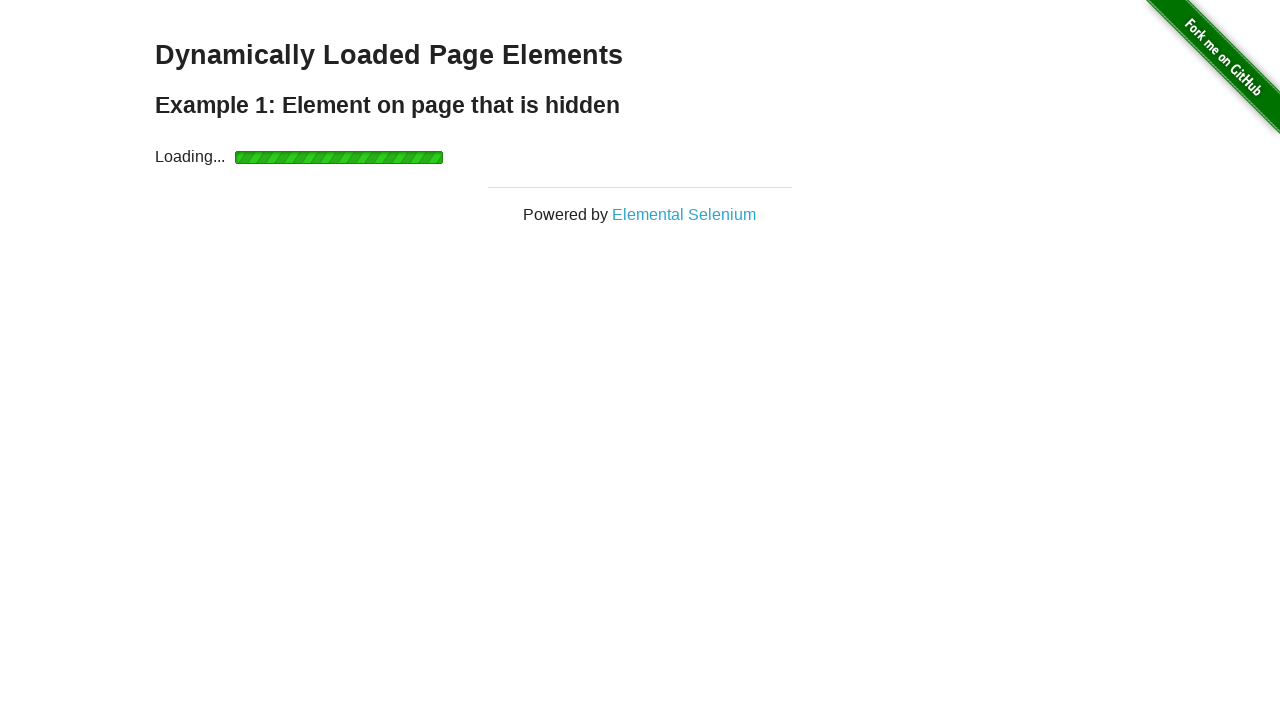

Finish element became visible after dynamic loading
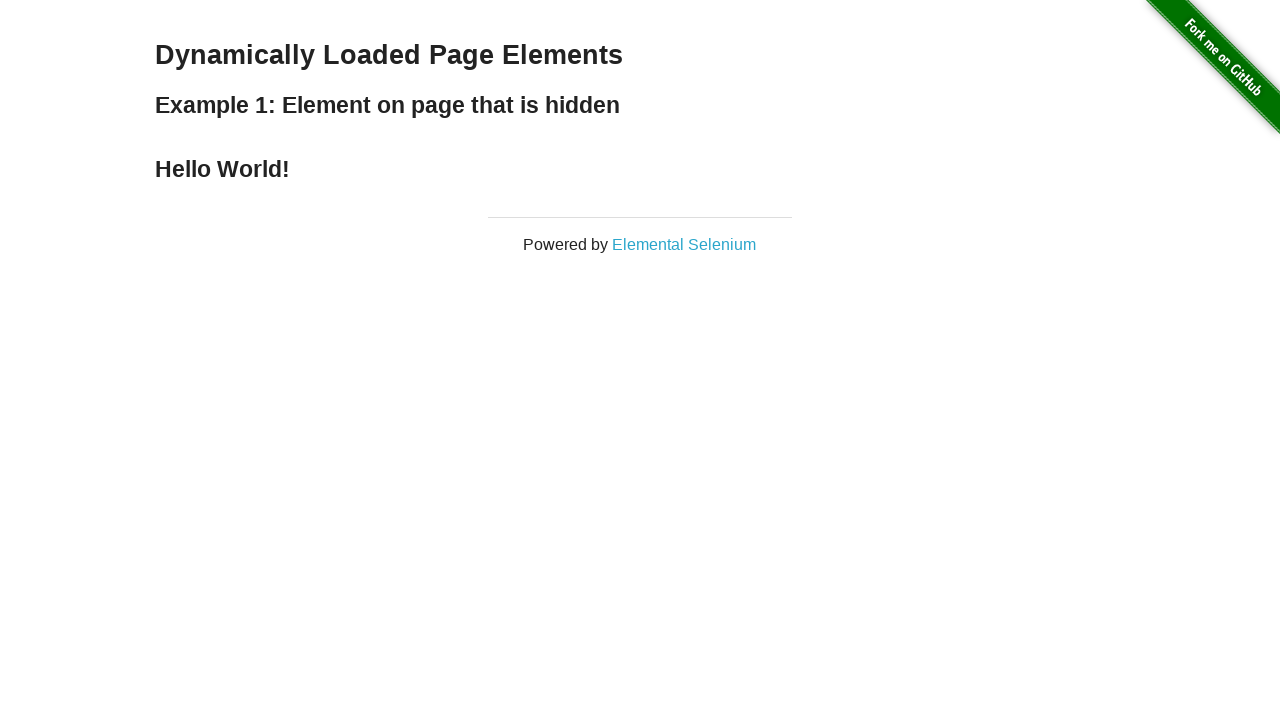

Verified finish element displays 'Hello World!' text
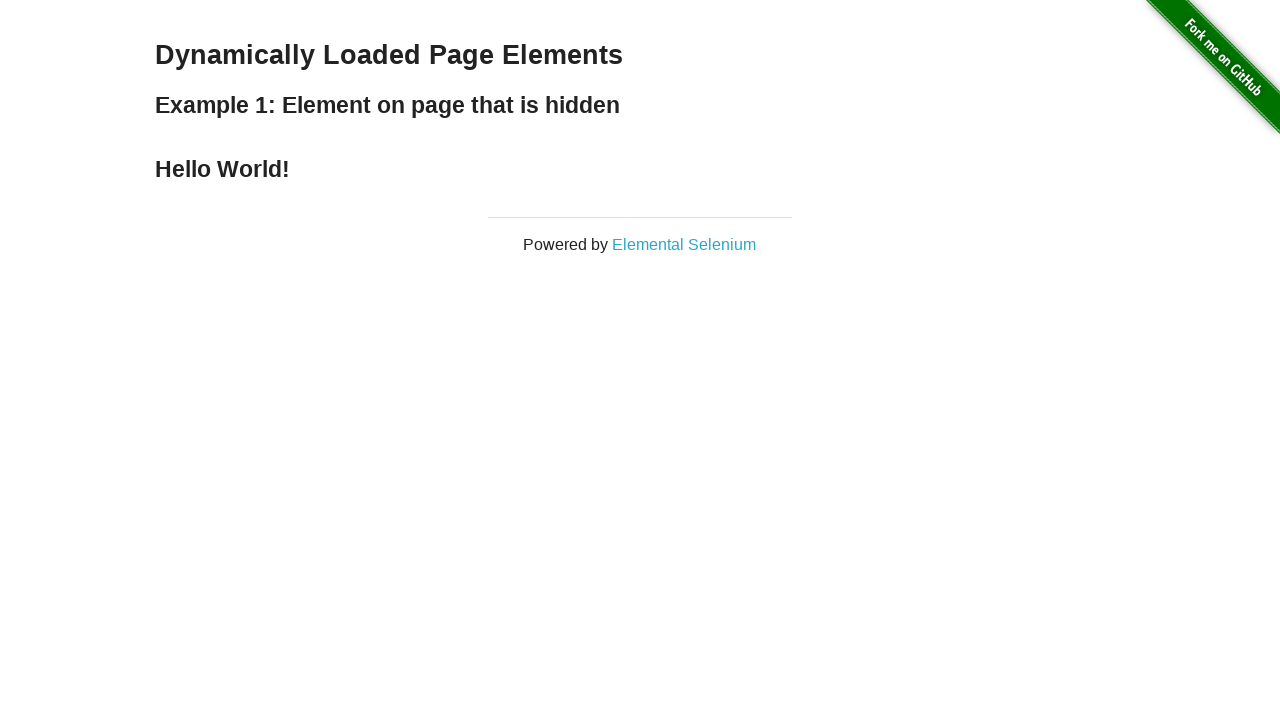

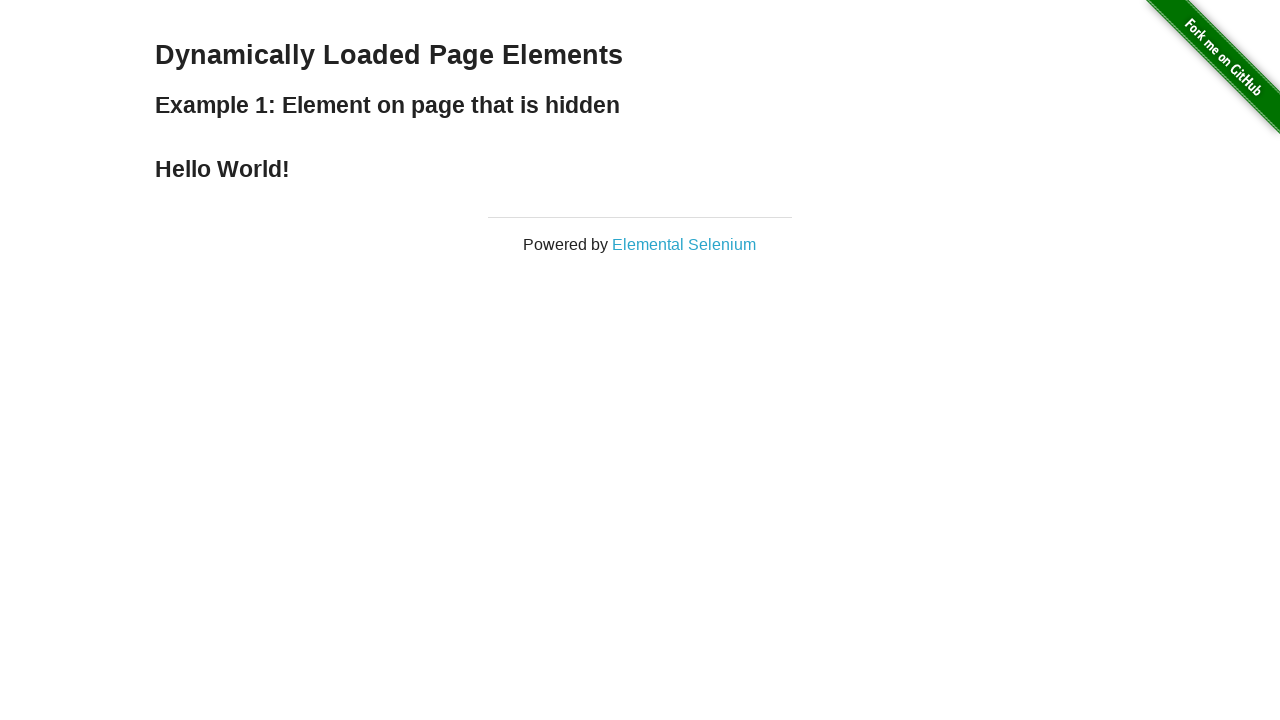